Tests that clicking filter links highlights the currently selected filter

Starting URL: https://demo.playwright.dev/todomvc

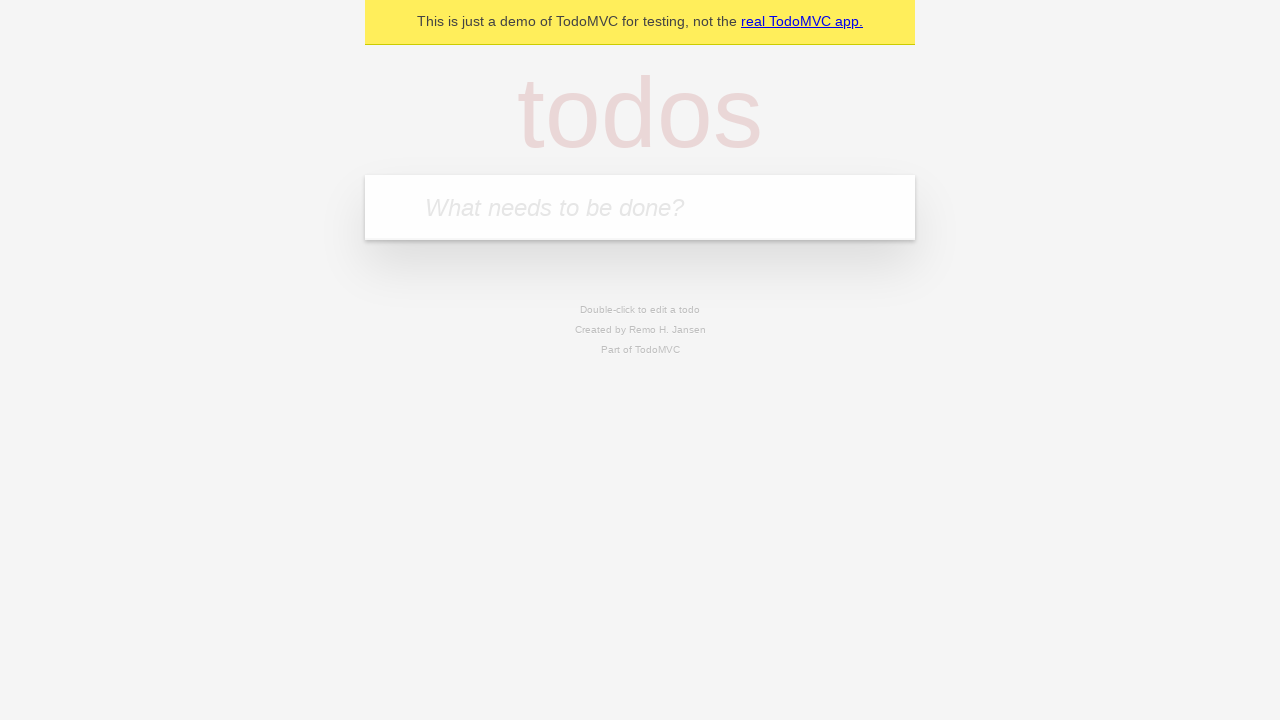

Filled input field with 'buy some cheese' on internal:attr=[placeholder="What needs to be done?"i]
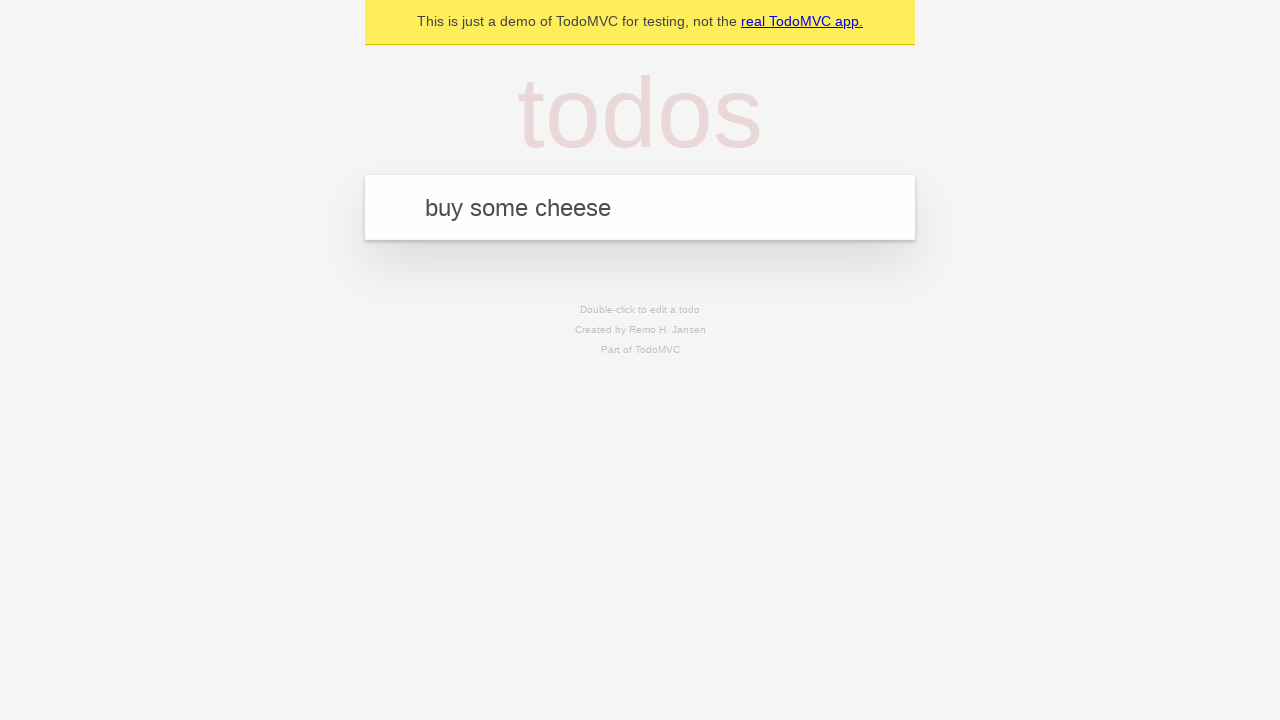

Pressed Enter to add first todo on internal:attr=[placeholder="What needs to be done?"i]
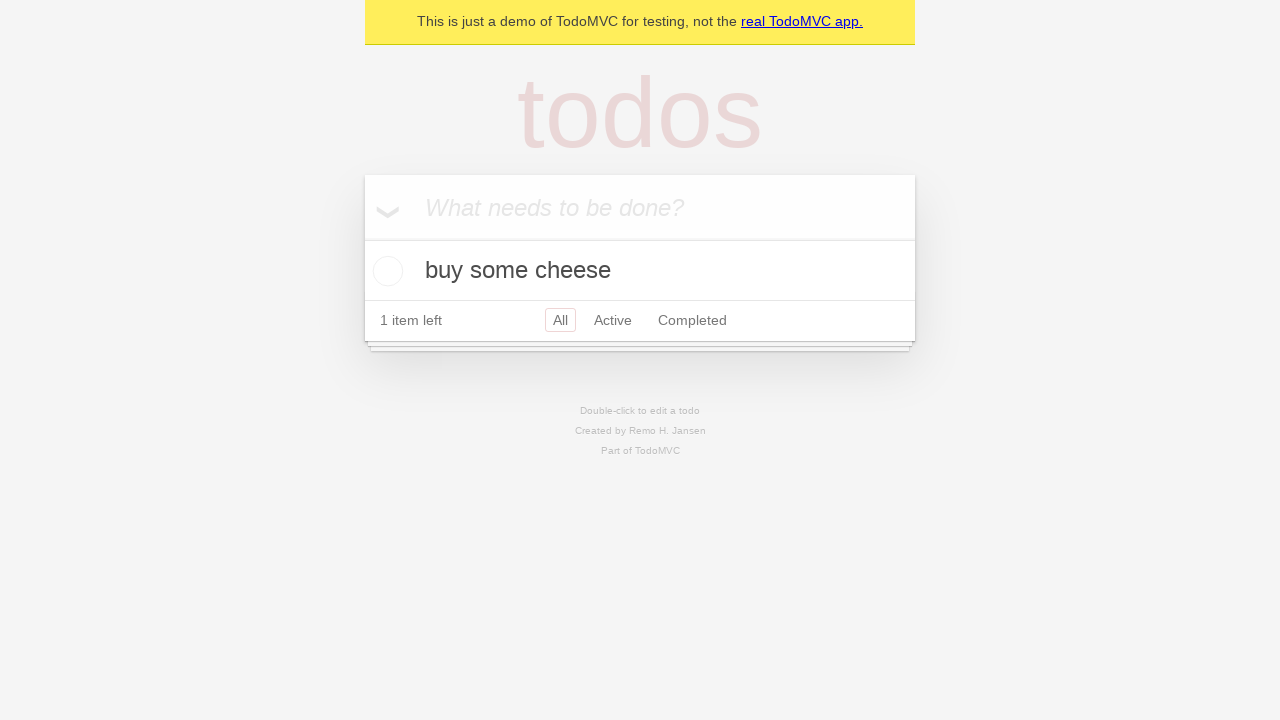

Filled input field with 'feed the cat' on internal:attr=[placeholder="What needs to be done?"i]
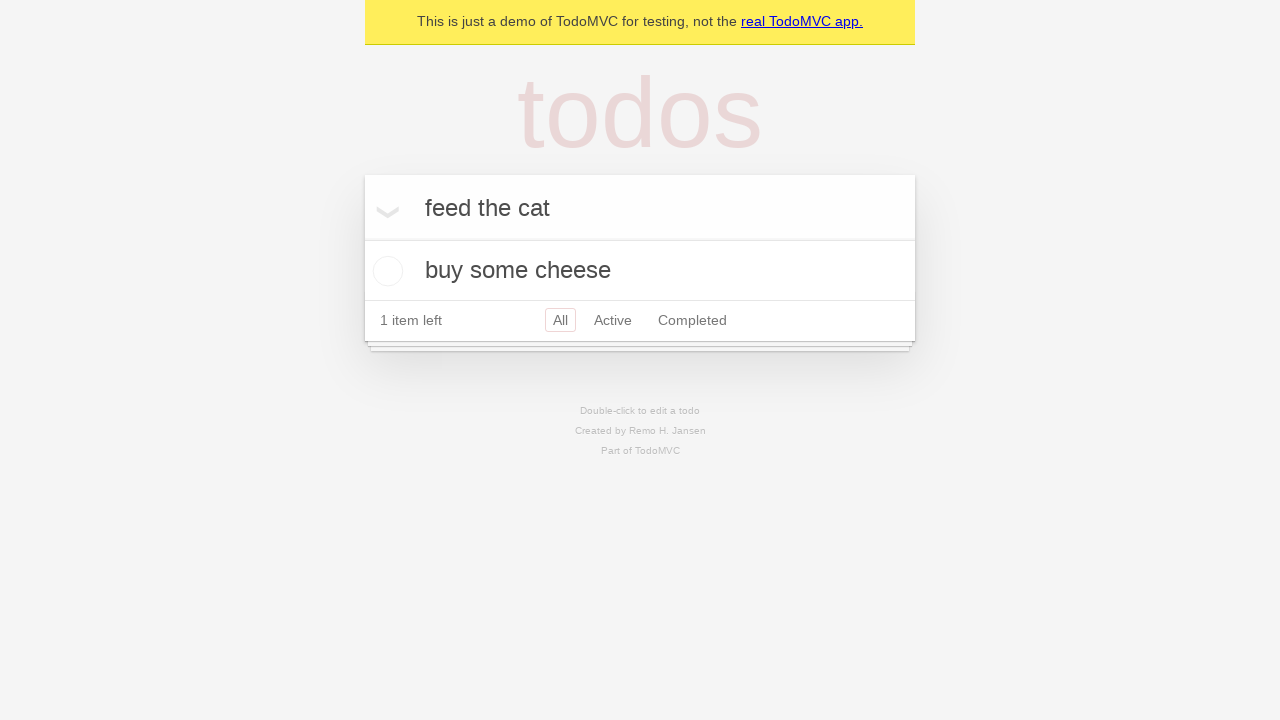

Pressed Enter to add second todo on internal:attr=[placeholder="What needs to be done?"i]
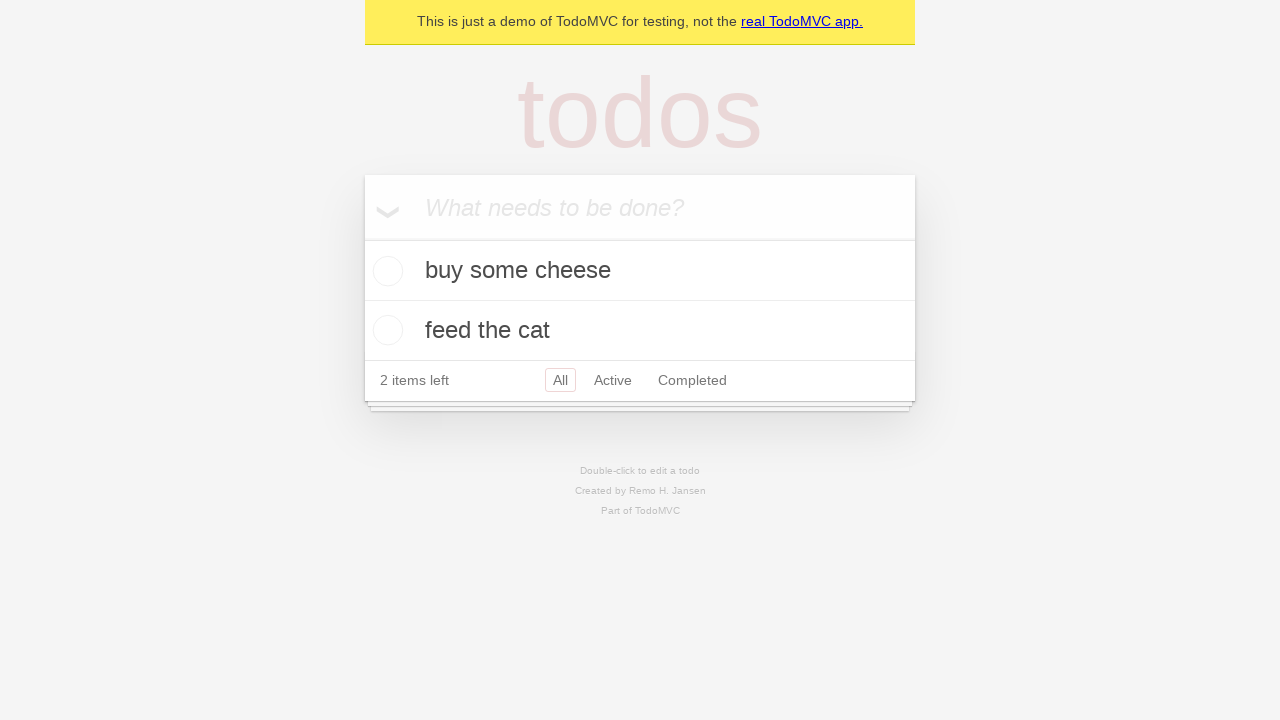

Filled input field with 'book a doctors appointment' on internal:attr=[placeholder="What needs to be done?"i]
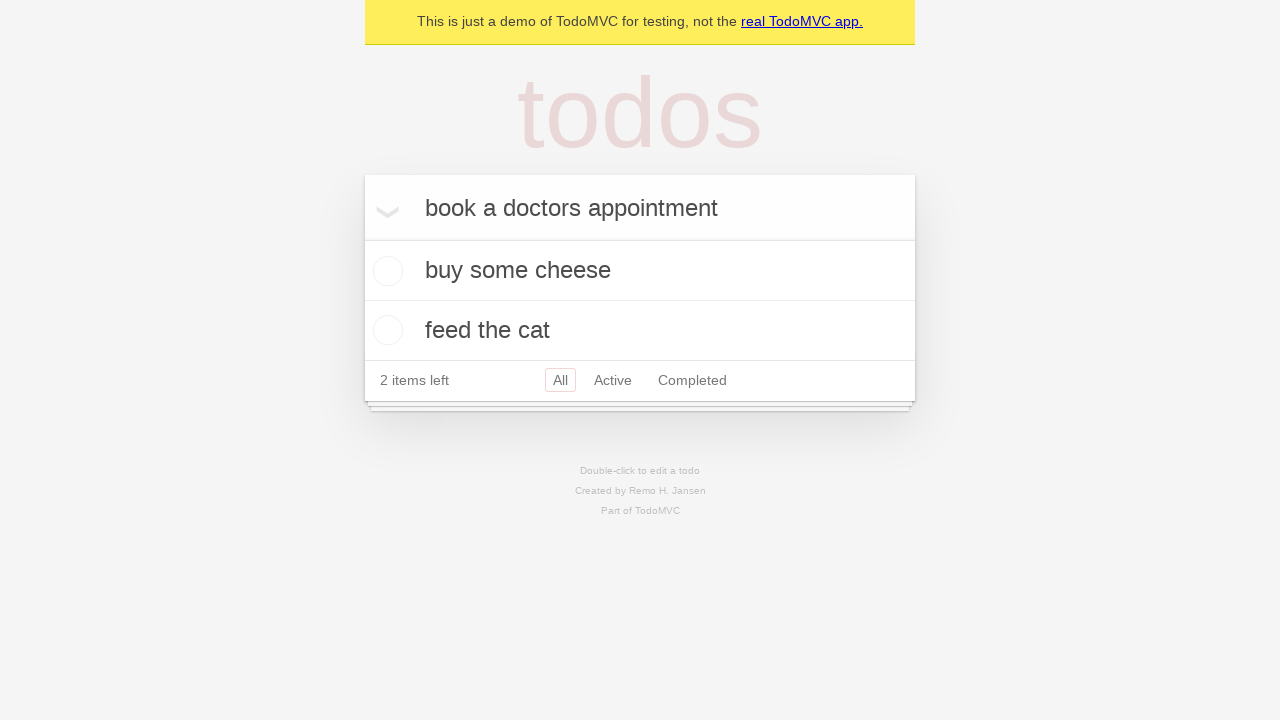

Pressed Enter to add third todo on internal:attr=[placeholder="What needs to be done?"i]
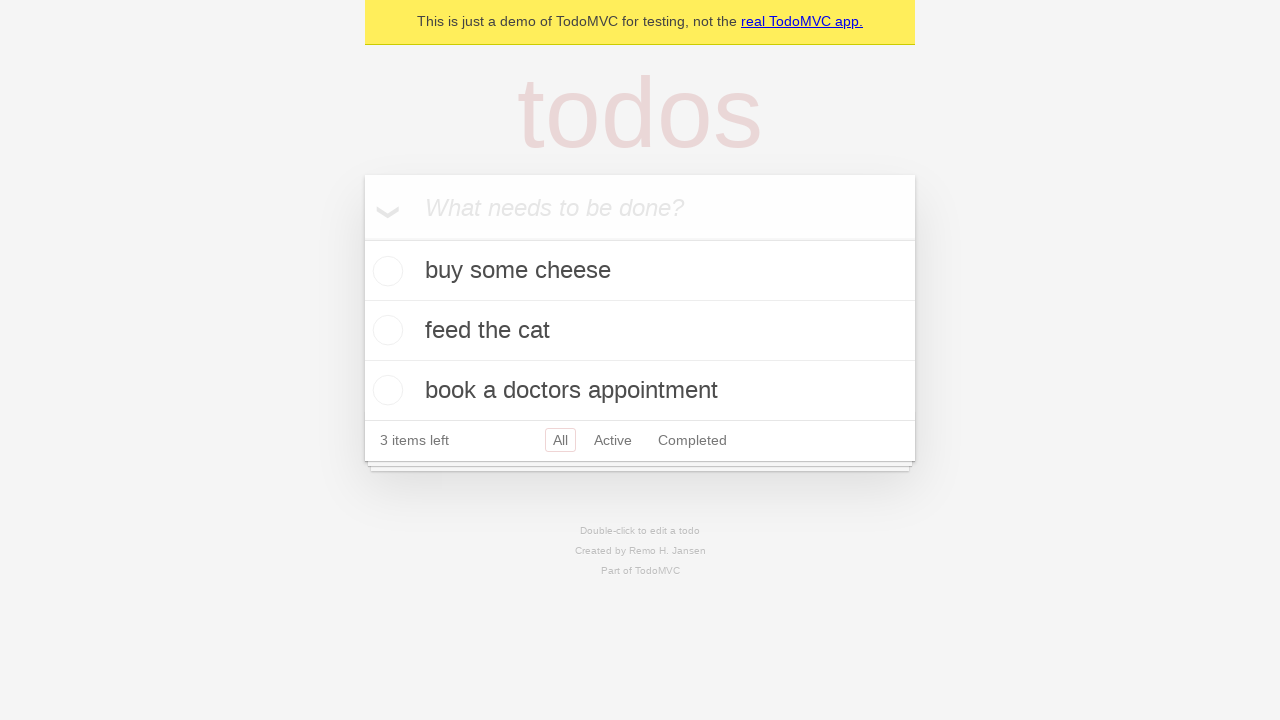

Clicked Active filter link at (613, 440) on internal:role=link[name="Active"i]
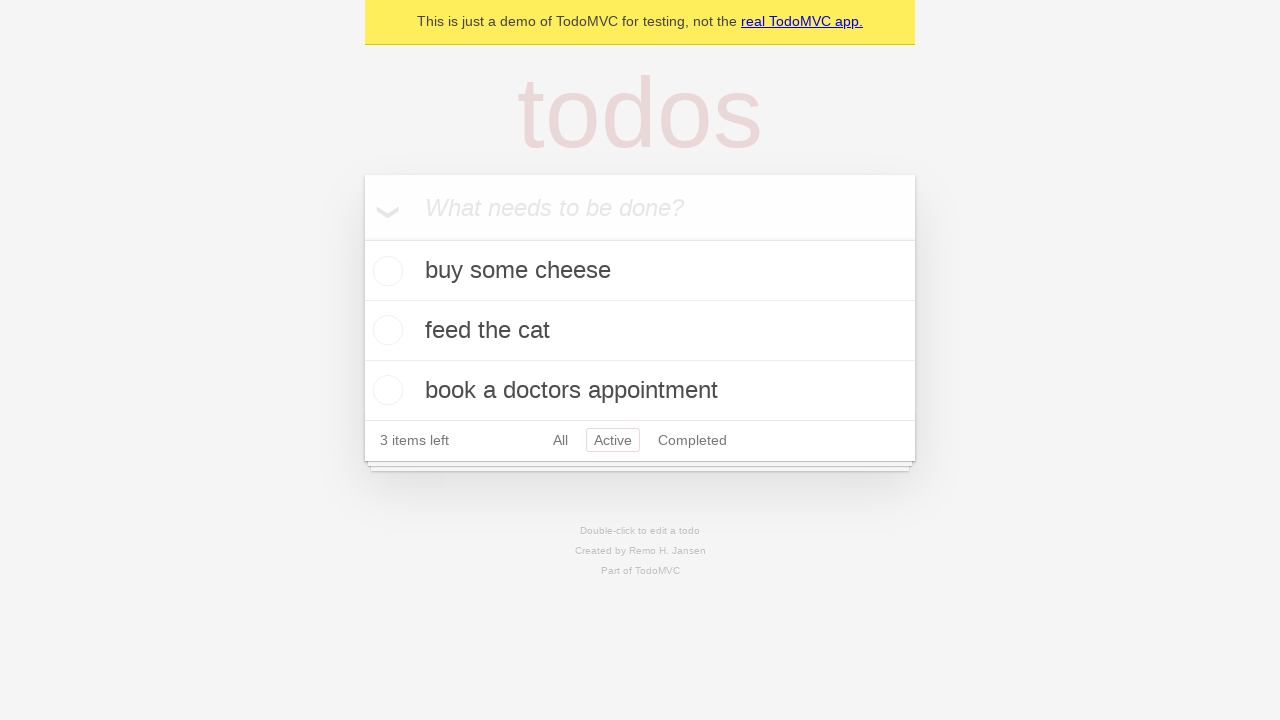

Clicked Completed filter link to verify highlight at (692, 440) on internal:role=link[name="Completed"i]
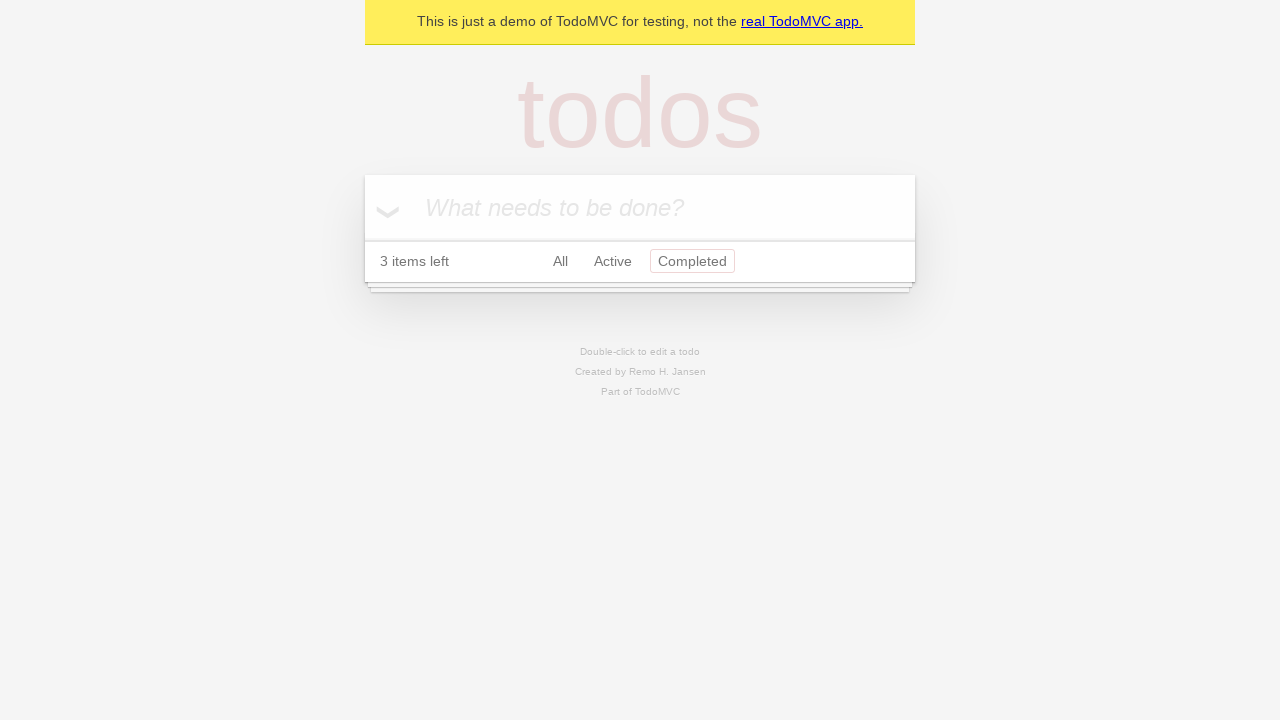

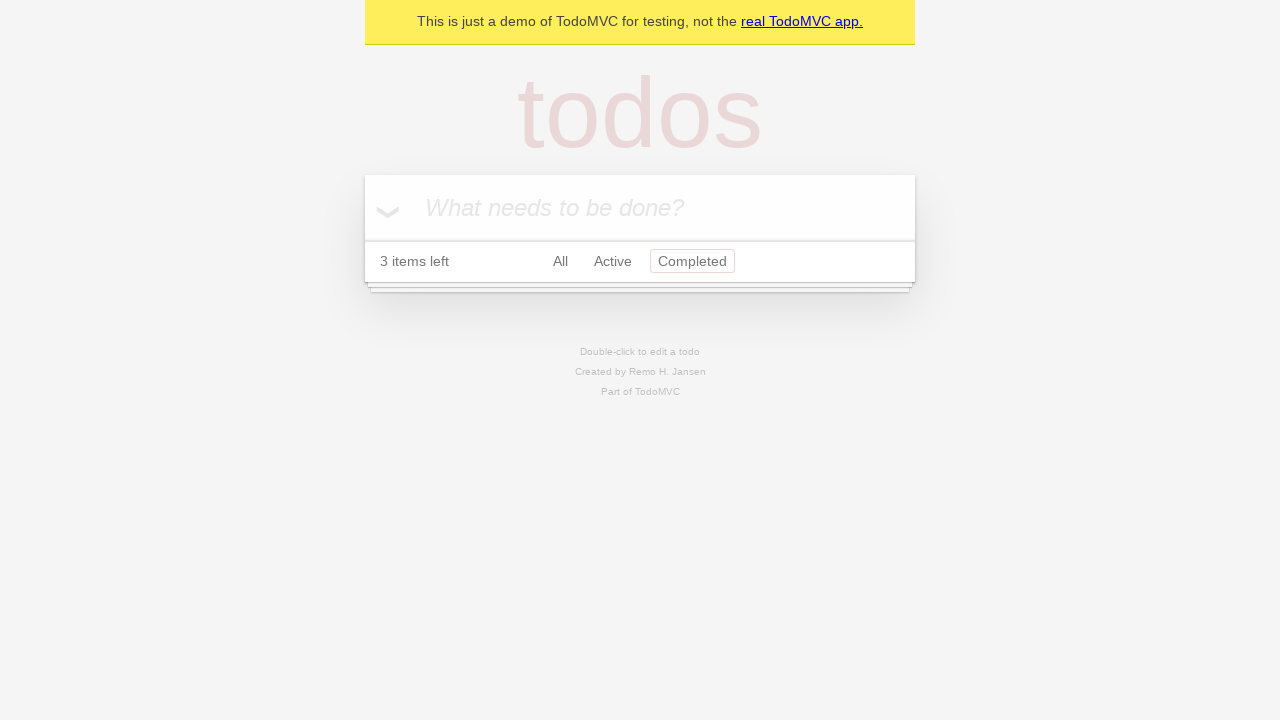